Tests random selection of multiple non-contiguous items from a jQuery selectable list using Ctrl/Cmd + click

Starting URL: https://automationfc.github.io/jquery-selectable/

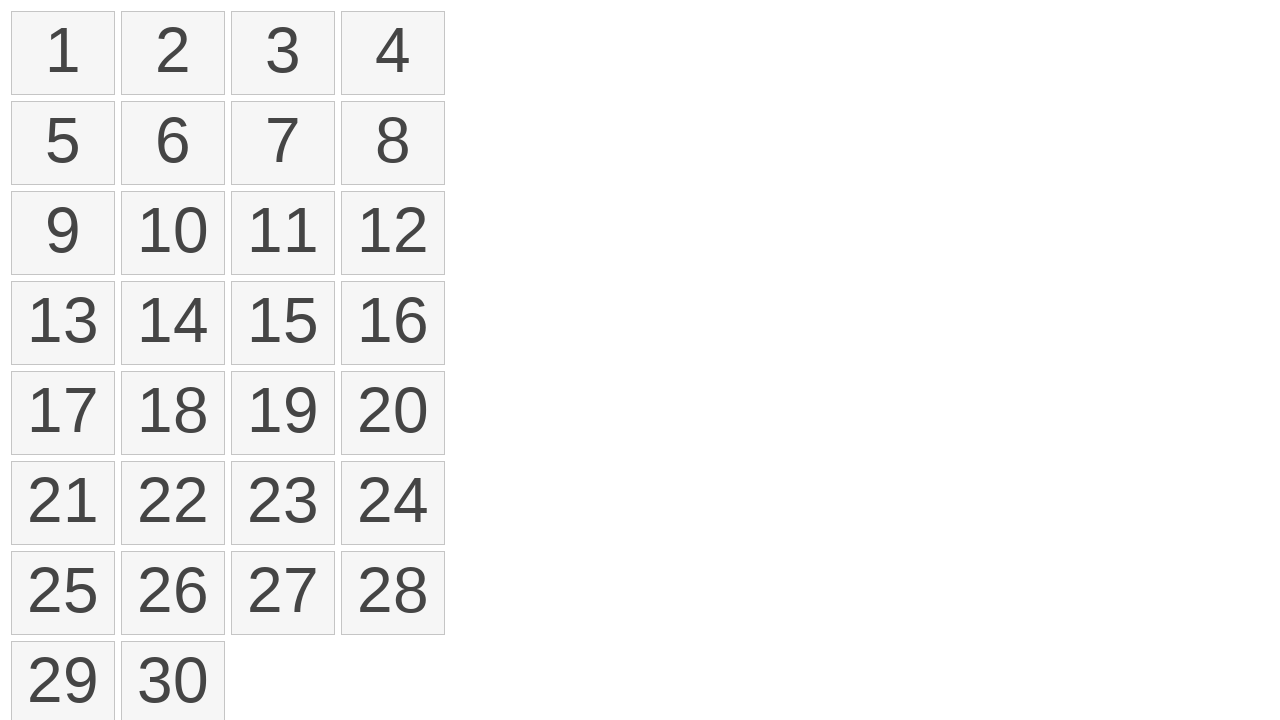

Waited for selectable items to load
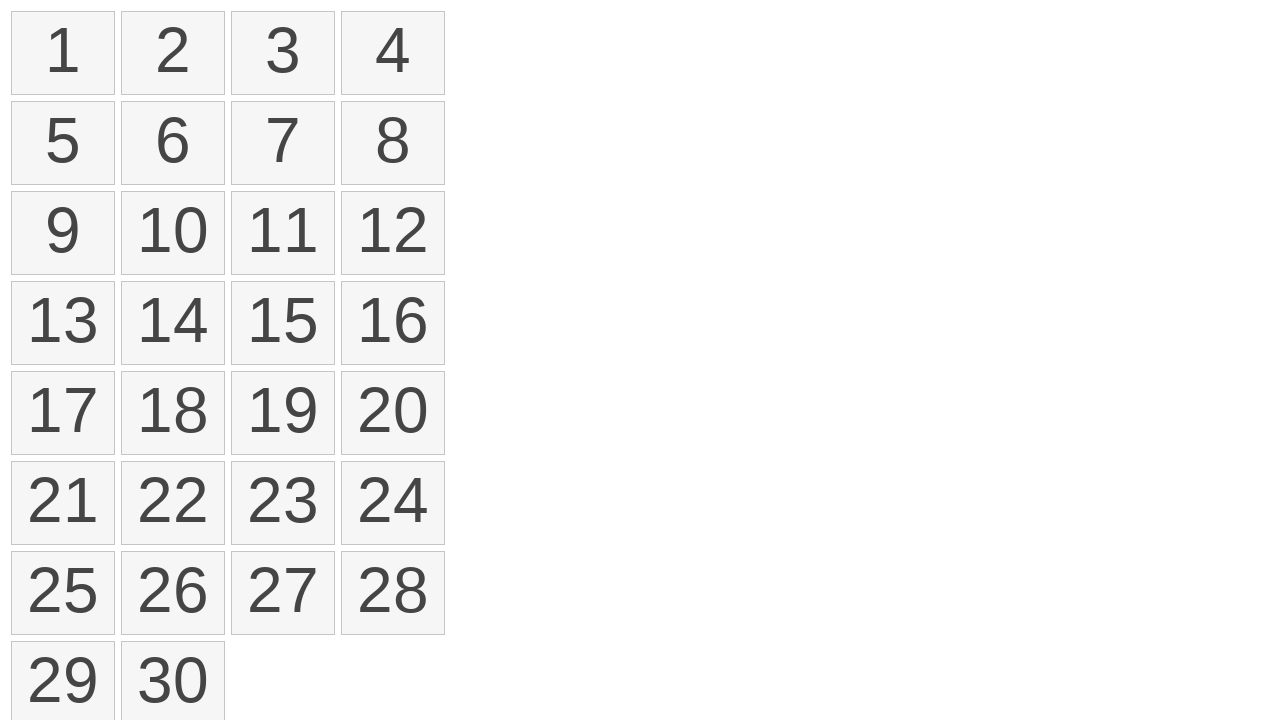

Located all selectable items in the list
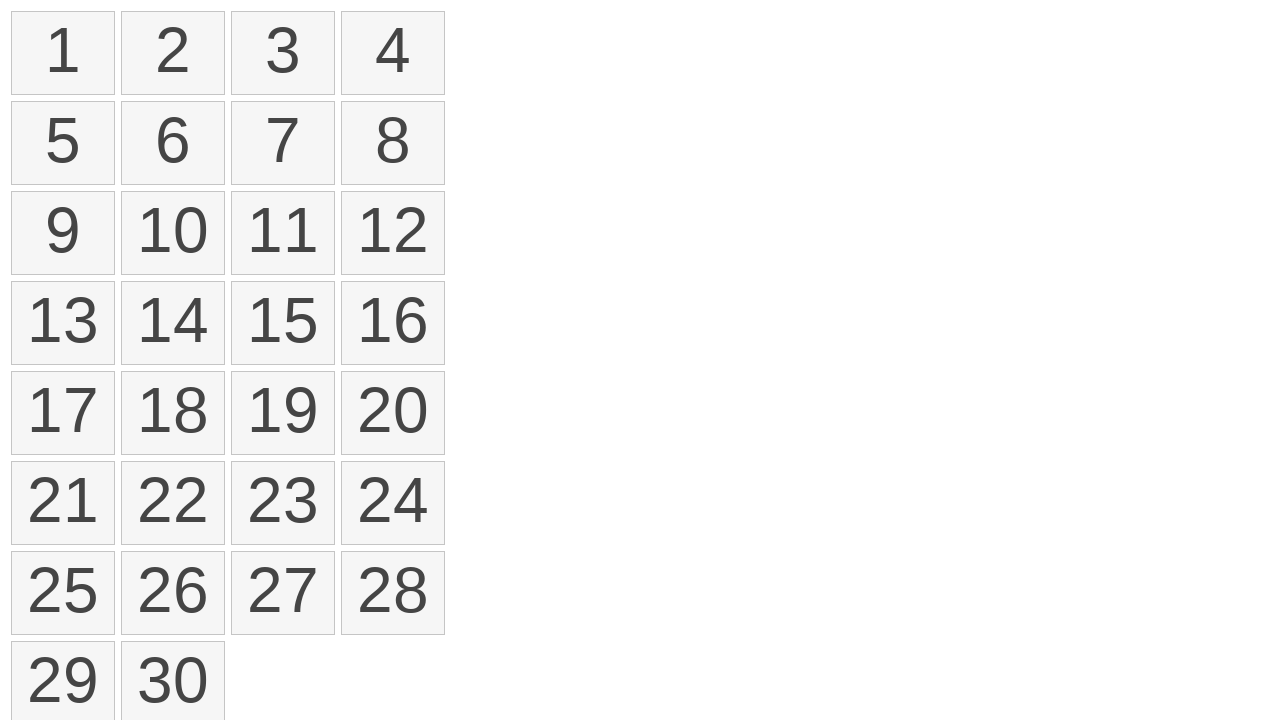

Ctrl+clicked on item at index 0 at (63, 53) on ol#selectable > li >> nth=0
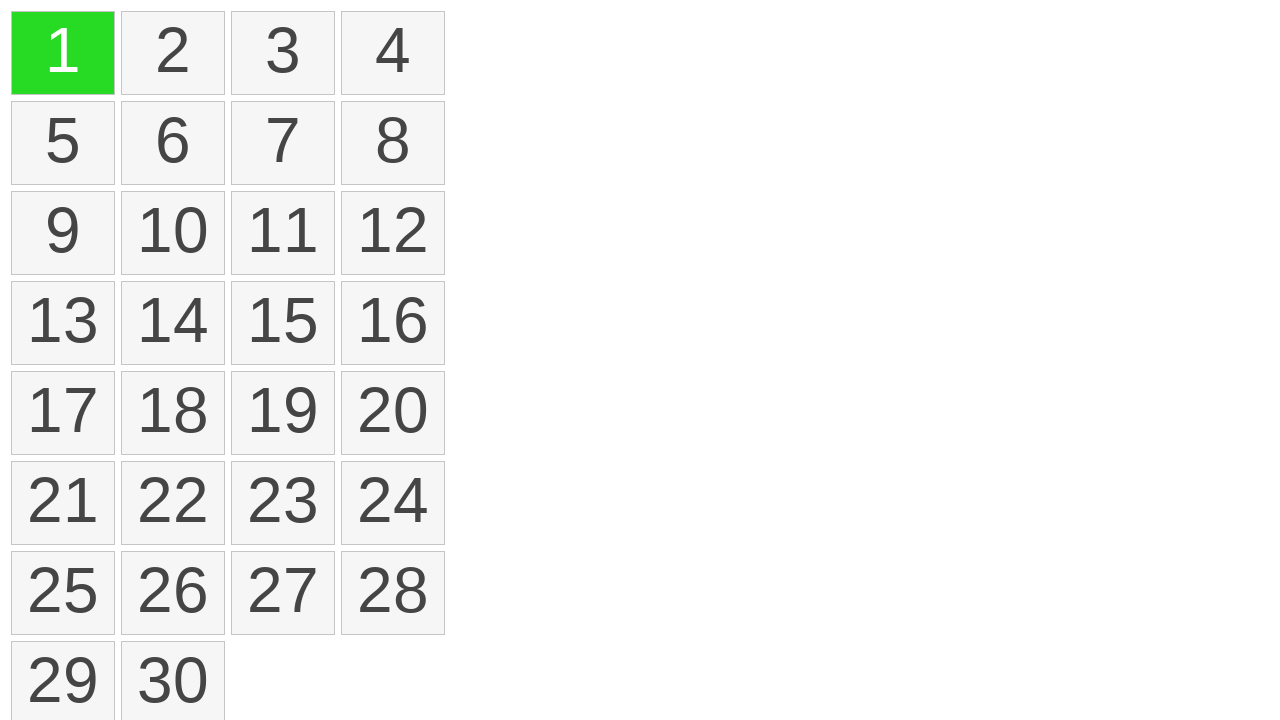

Ctrl+clicked on item at index 2 at (283, 53) on ol#selectable > li >> nth=2
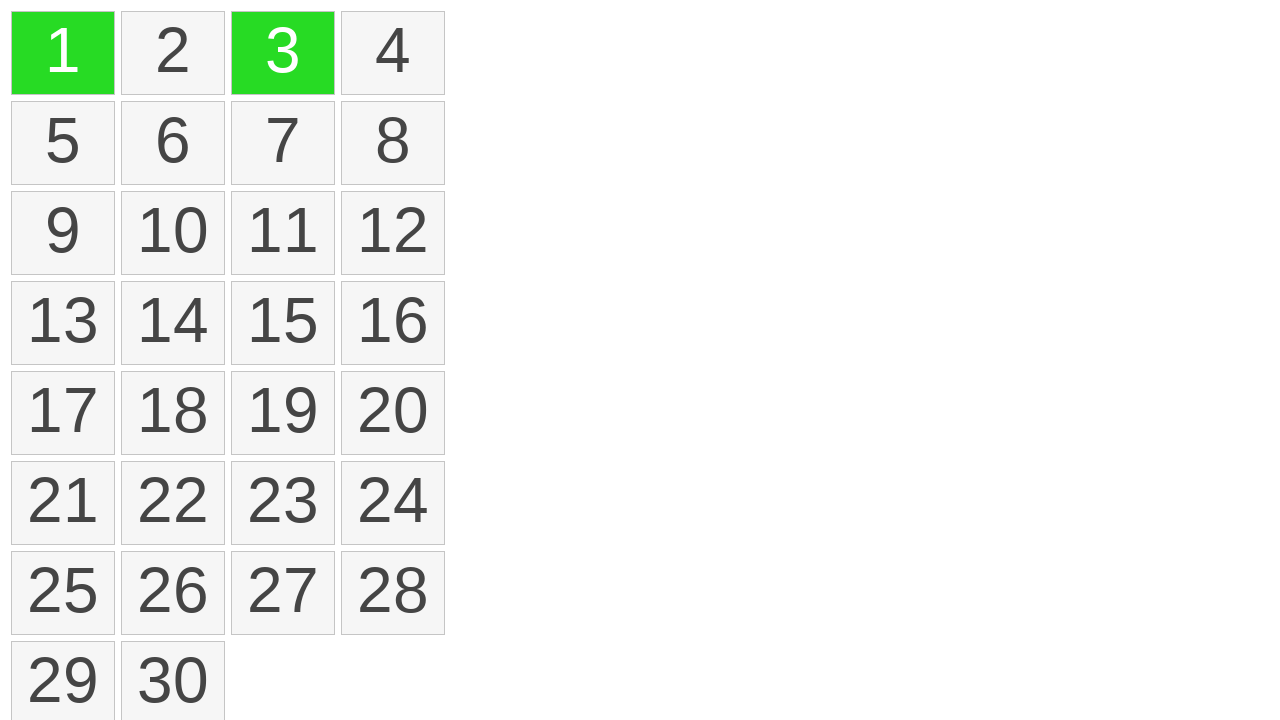

Ctrl+clicked on item at index 5 at (173, 143) on ol#selectable > li >> nth=5
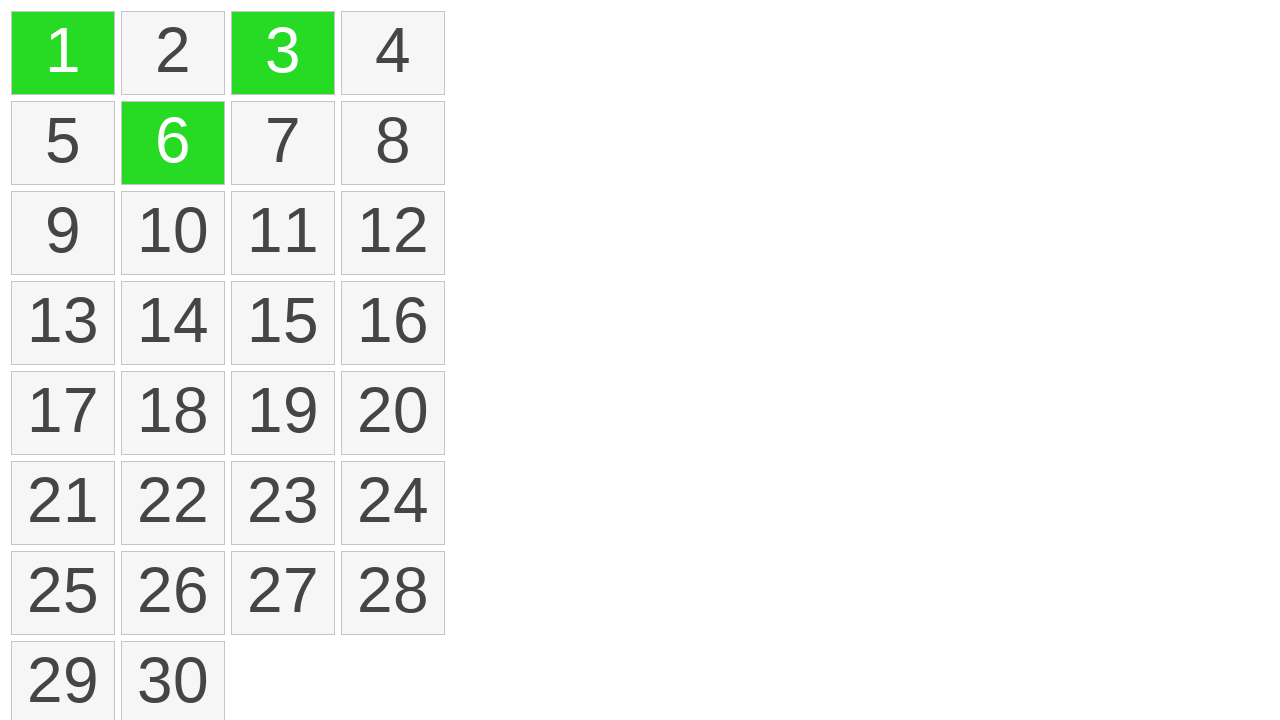

Ctrl+clicked on item at index 10 at (283, 233) on ol#selectable > li >> nth=10
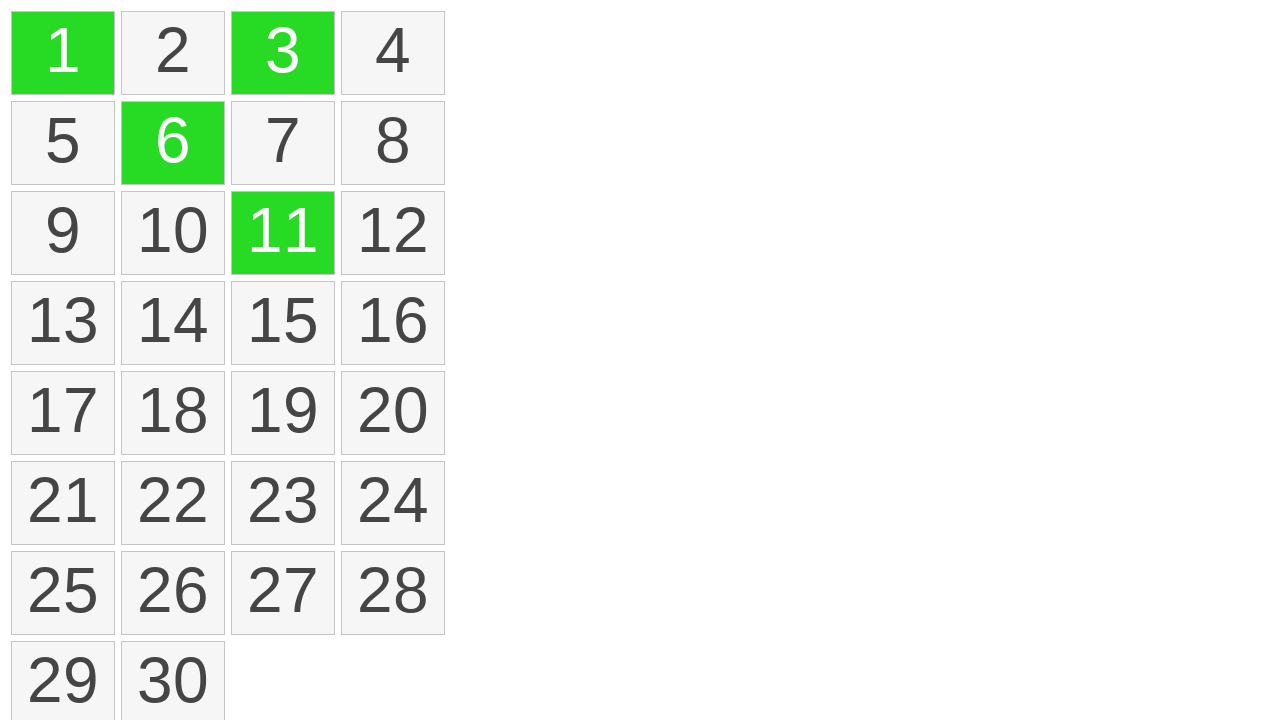

Verified that 4 items are selected
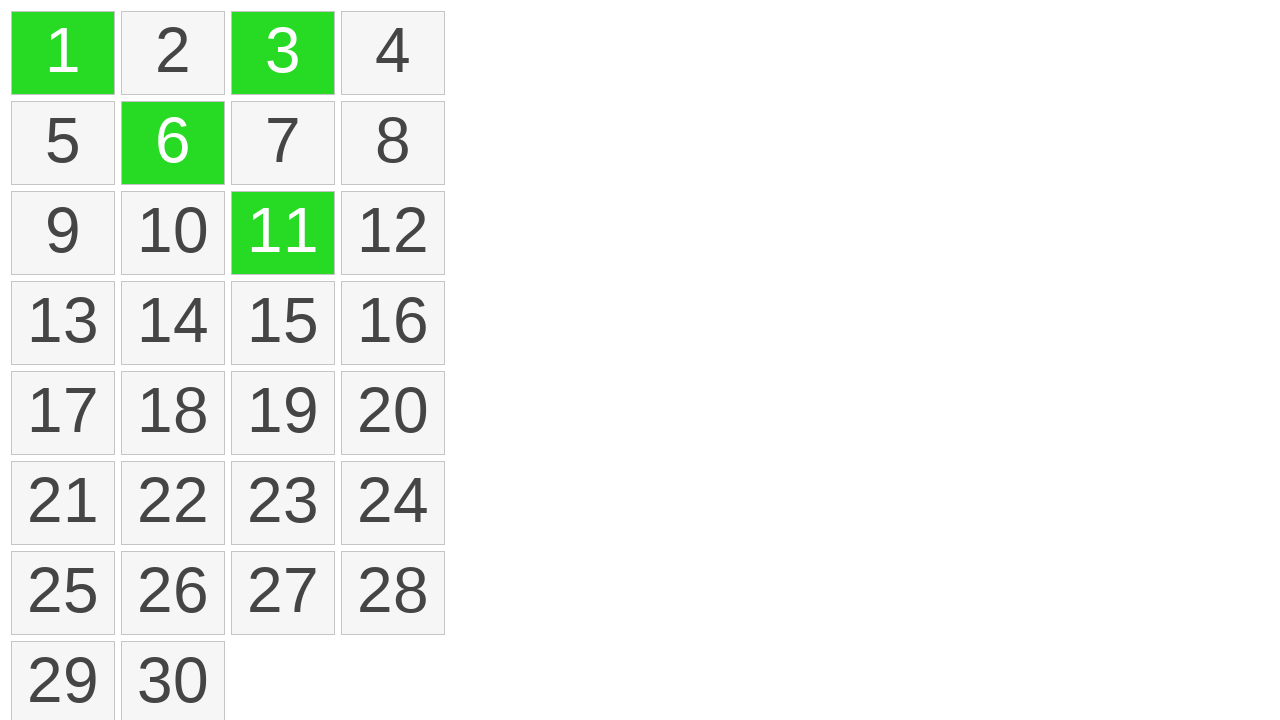

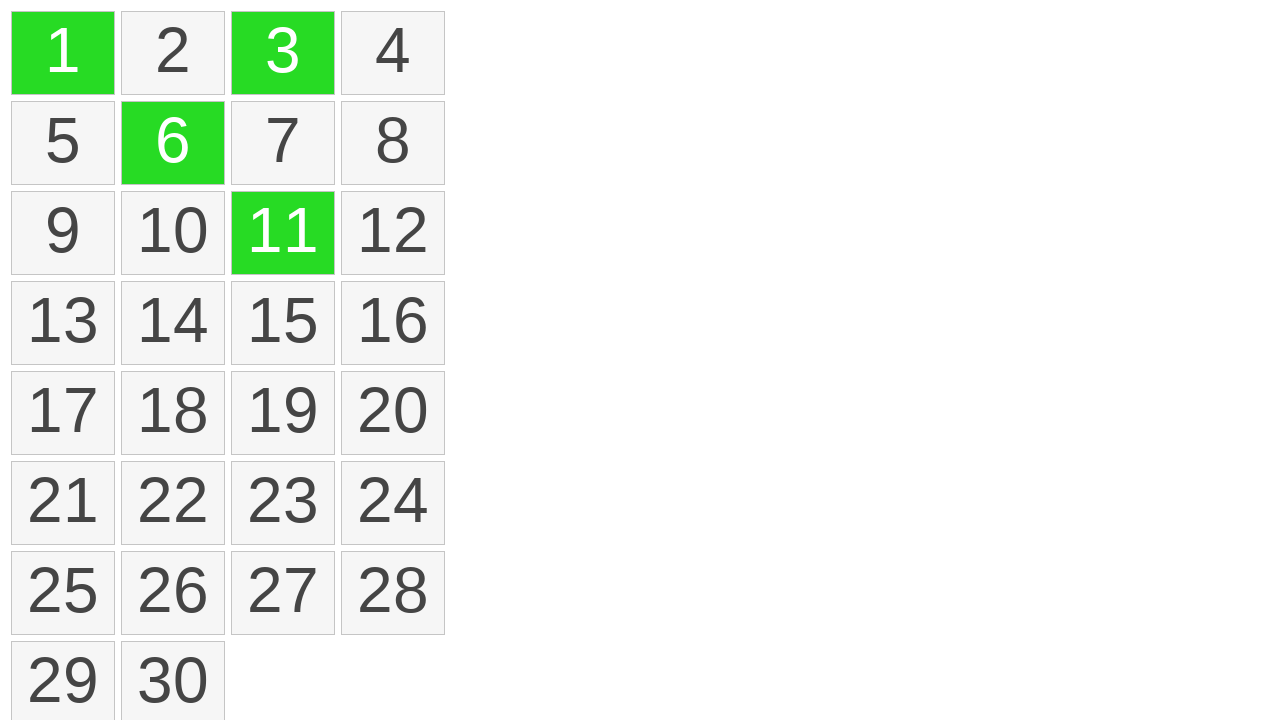